Tests the BlazeDemo flight booking flow by selecting departure and destination cities, finding flights, choosing a flight, and filling in passenger information

Starting URL: https://blazedemo.com/

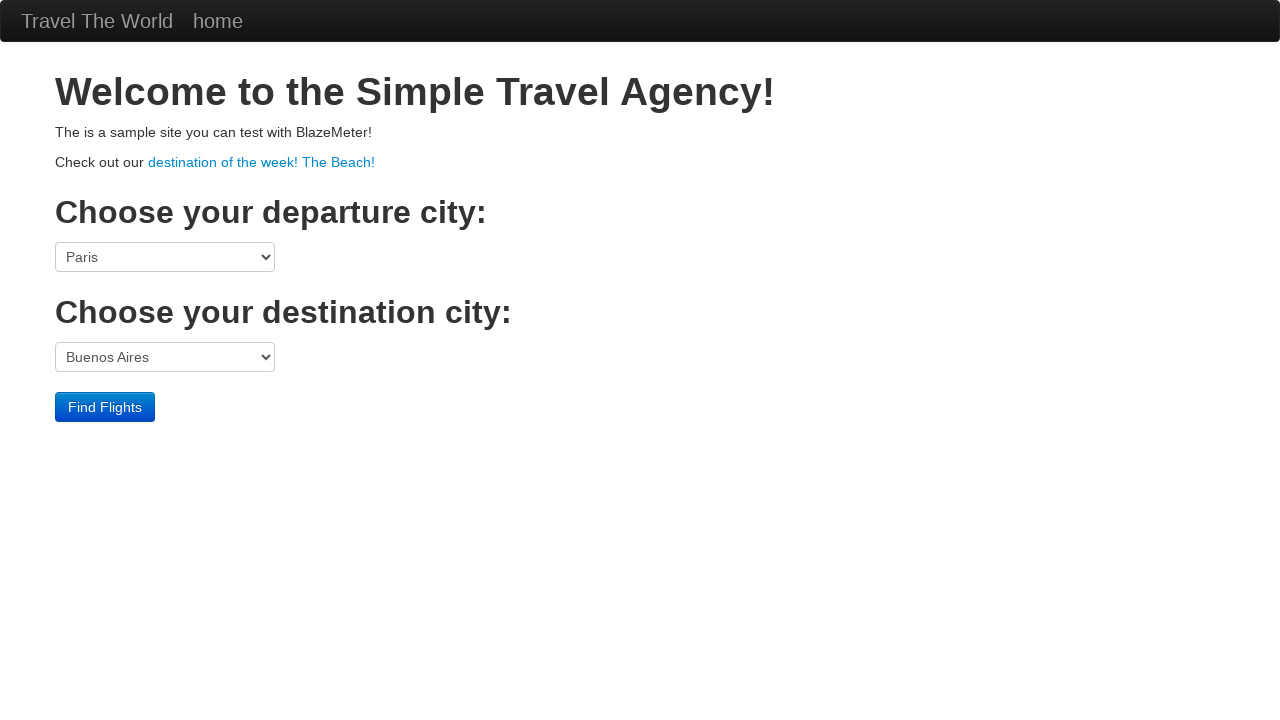

Clicked departure city dropdown at (165, 257) on select[name='fromPort']
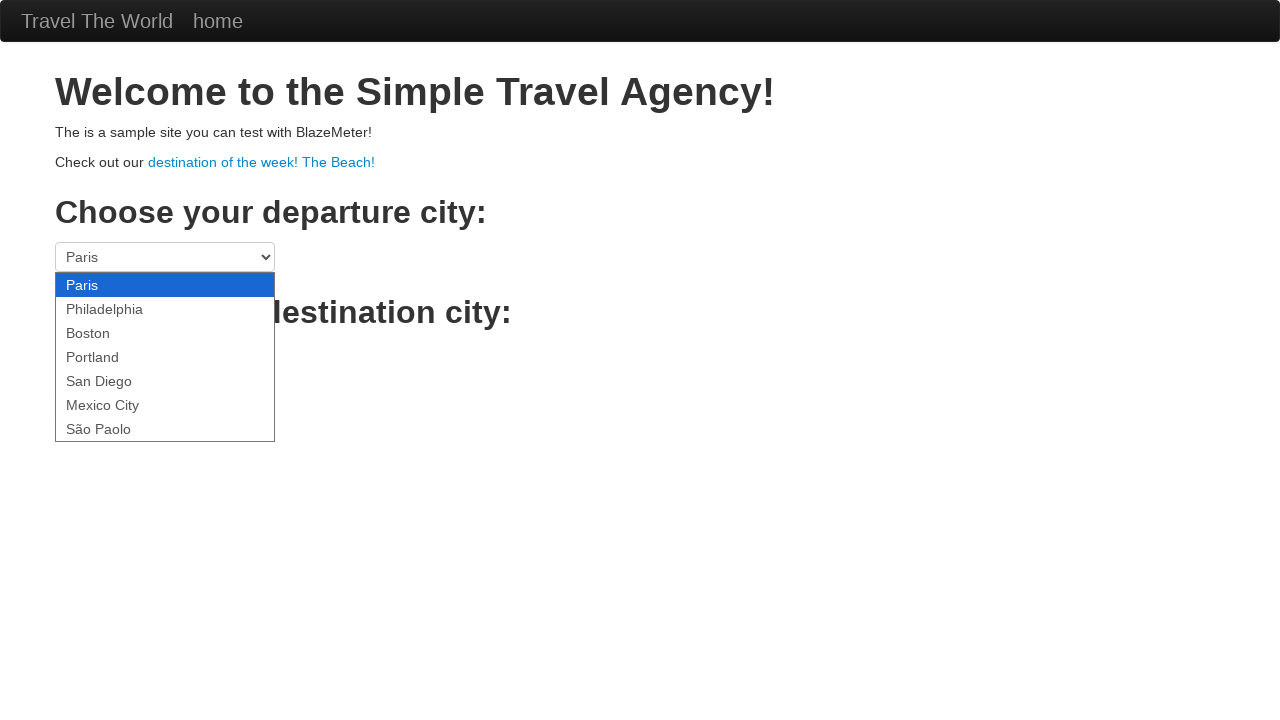

Selected Boston as departure city on select[name='fromPort']
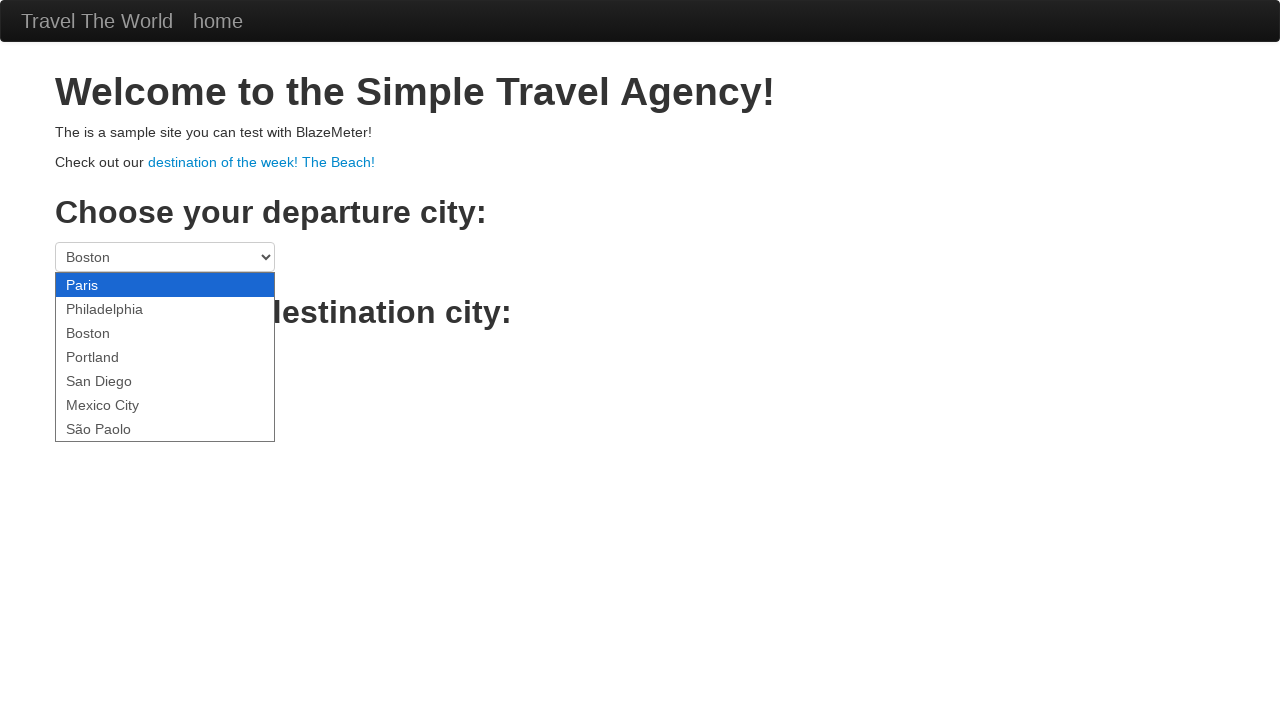

Clicked destination city dropdown at (165, 357) on select[name='toPort']
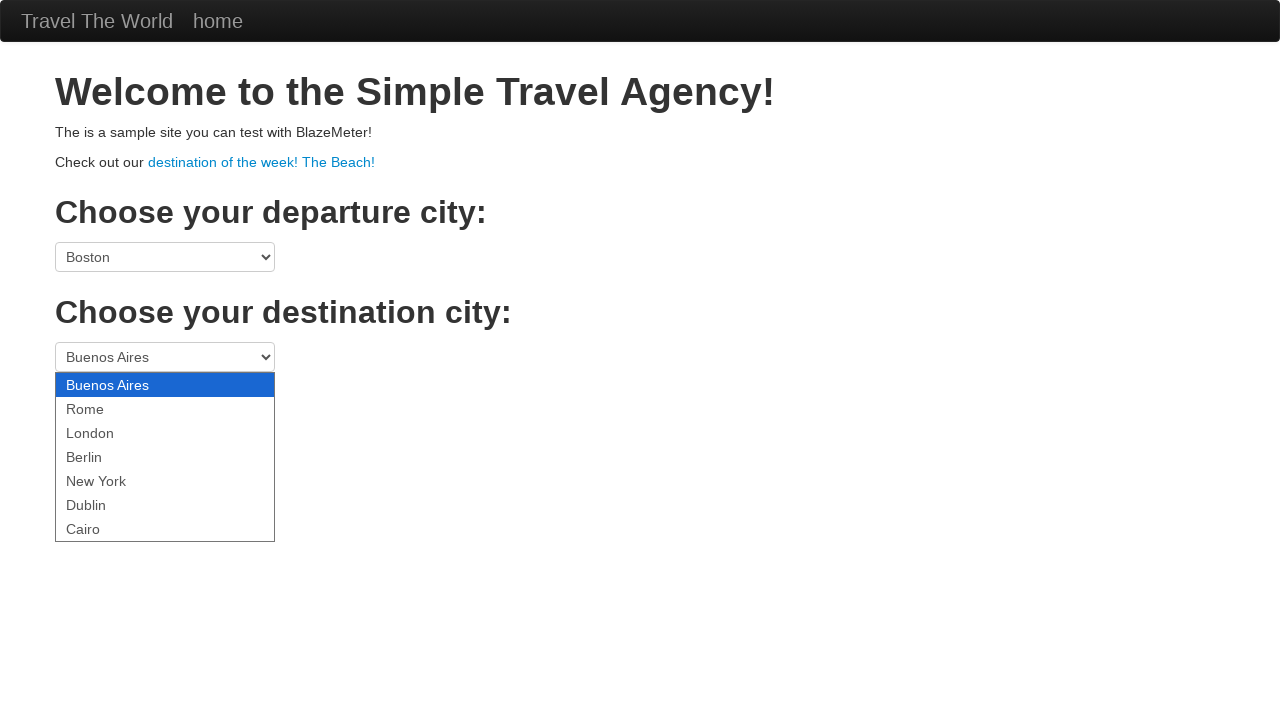

Selected London as destination city on select[name='toPort']
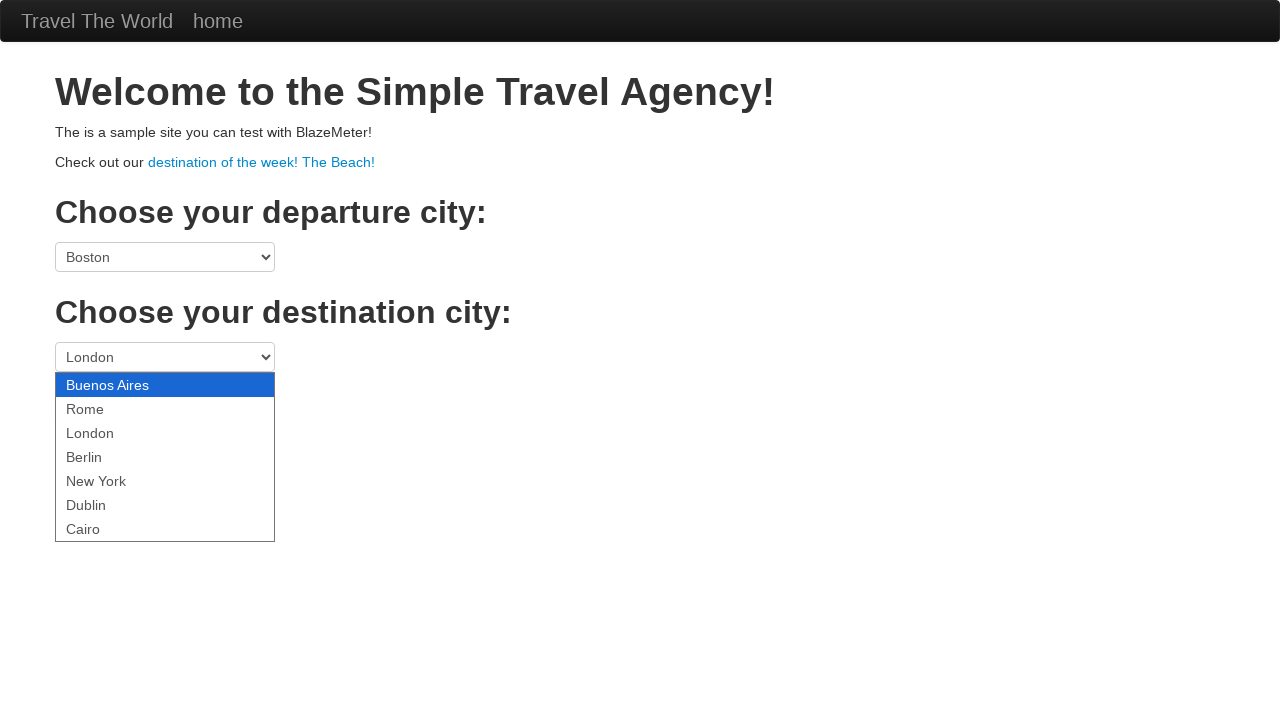

Clicked Find Flights button at (105, 407) on .btn-primary
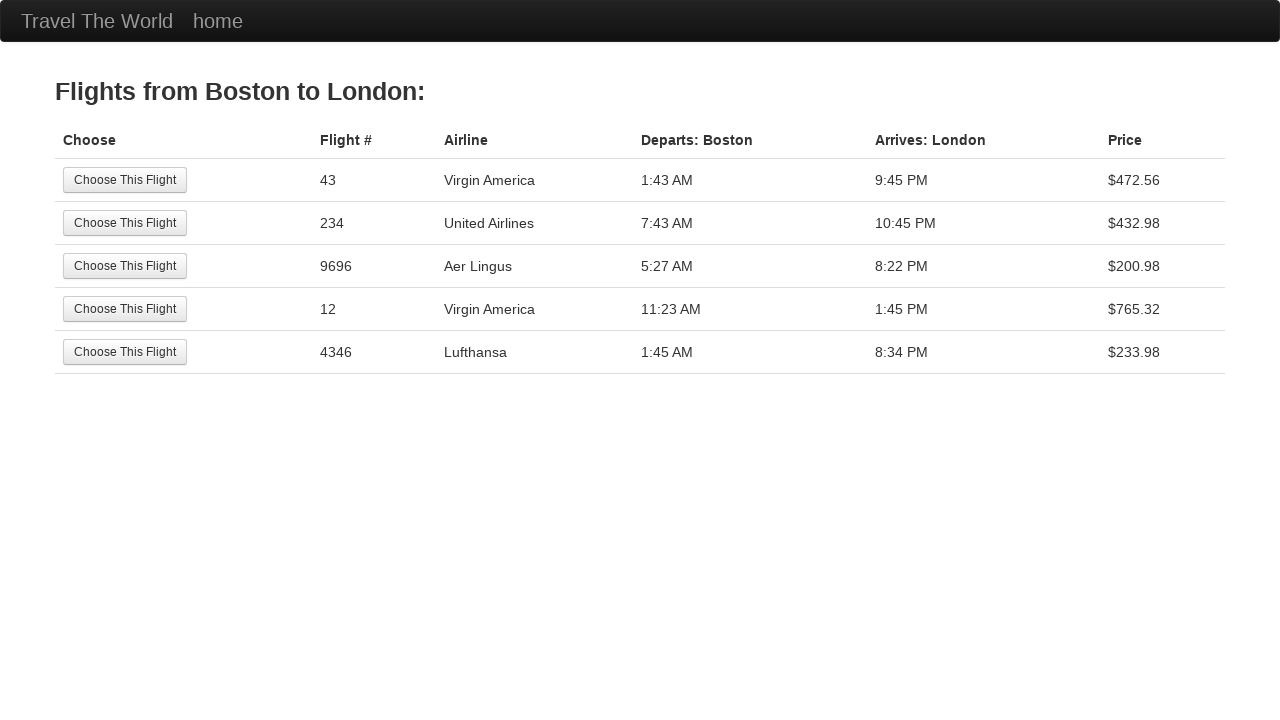

Flight results page loaded
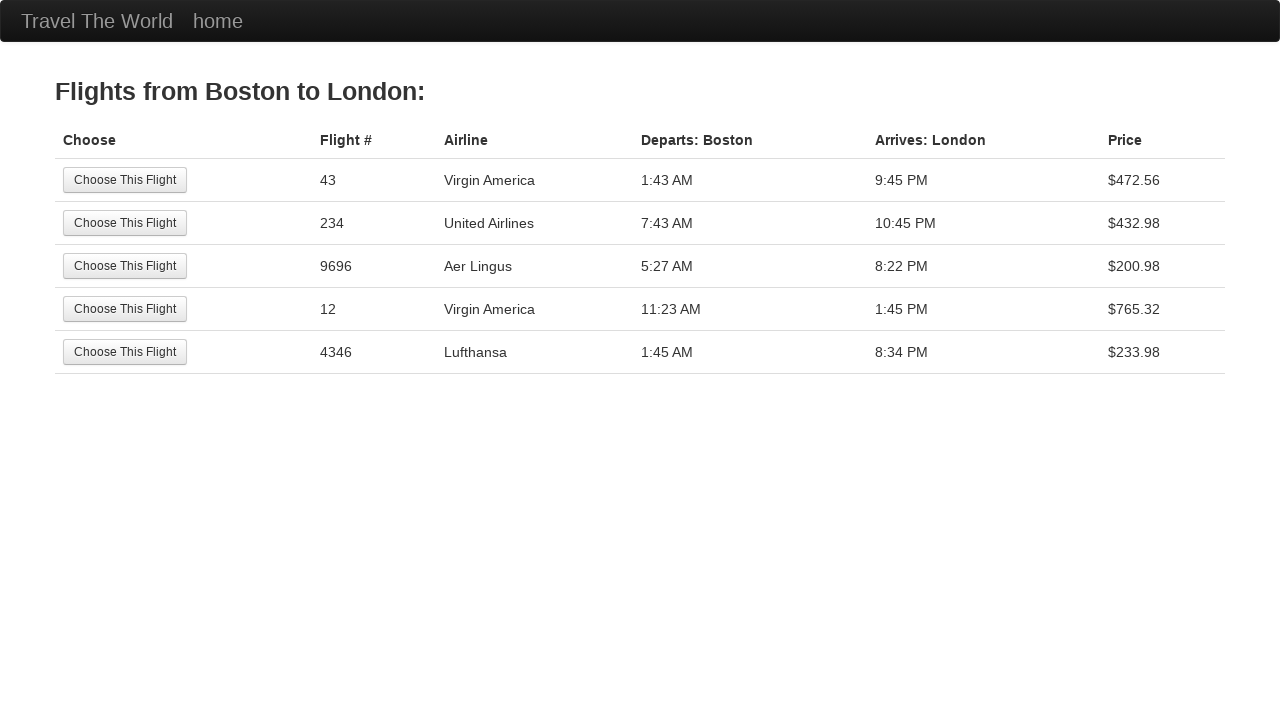

Selected first flight option at (125, 180) on tr:nth-child(1) .btn
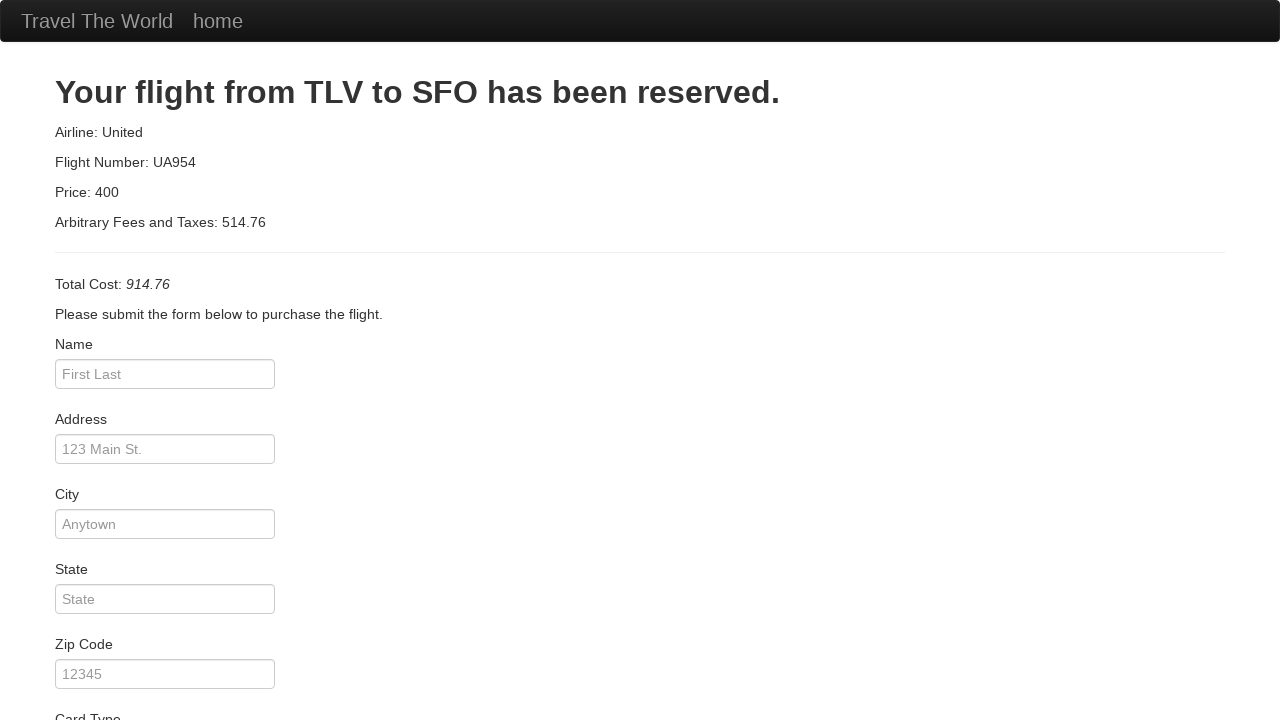

Clicked passenger name field at (165, 374) on #inputName
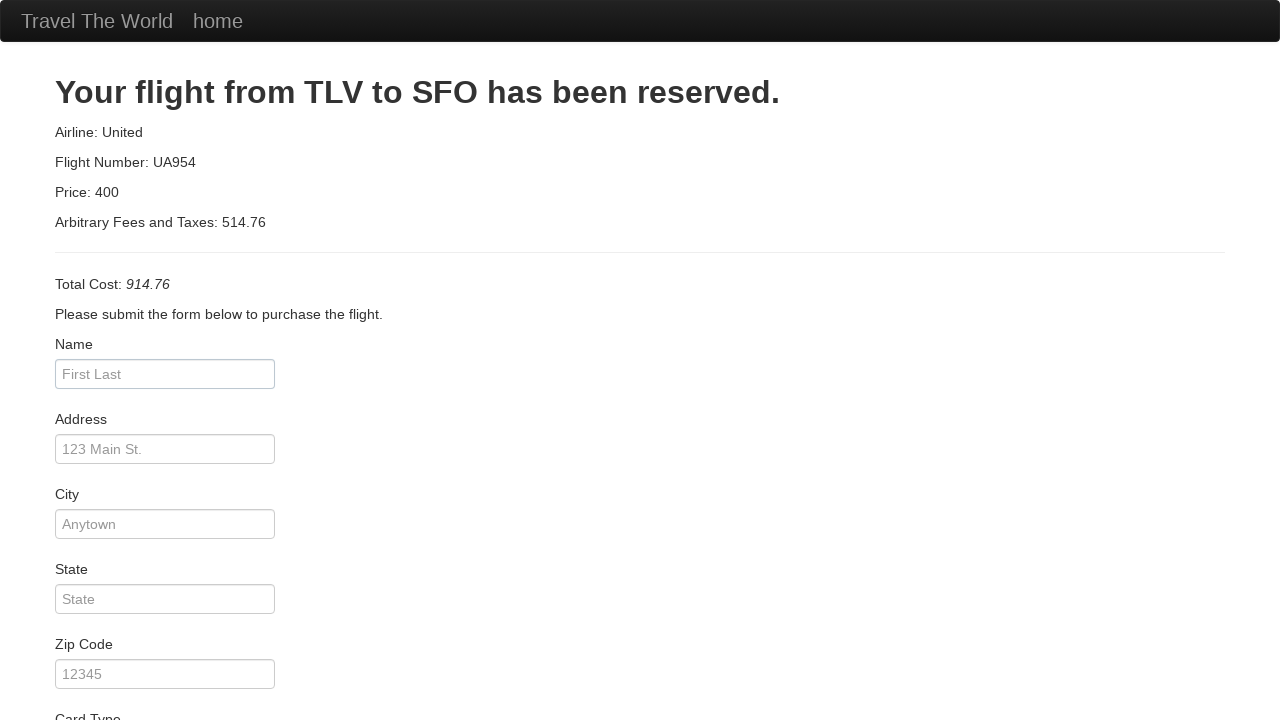

Filled passenger name as 'John Smith' on #inputName
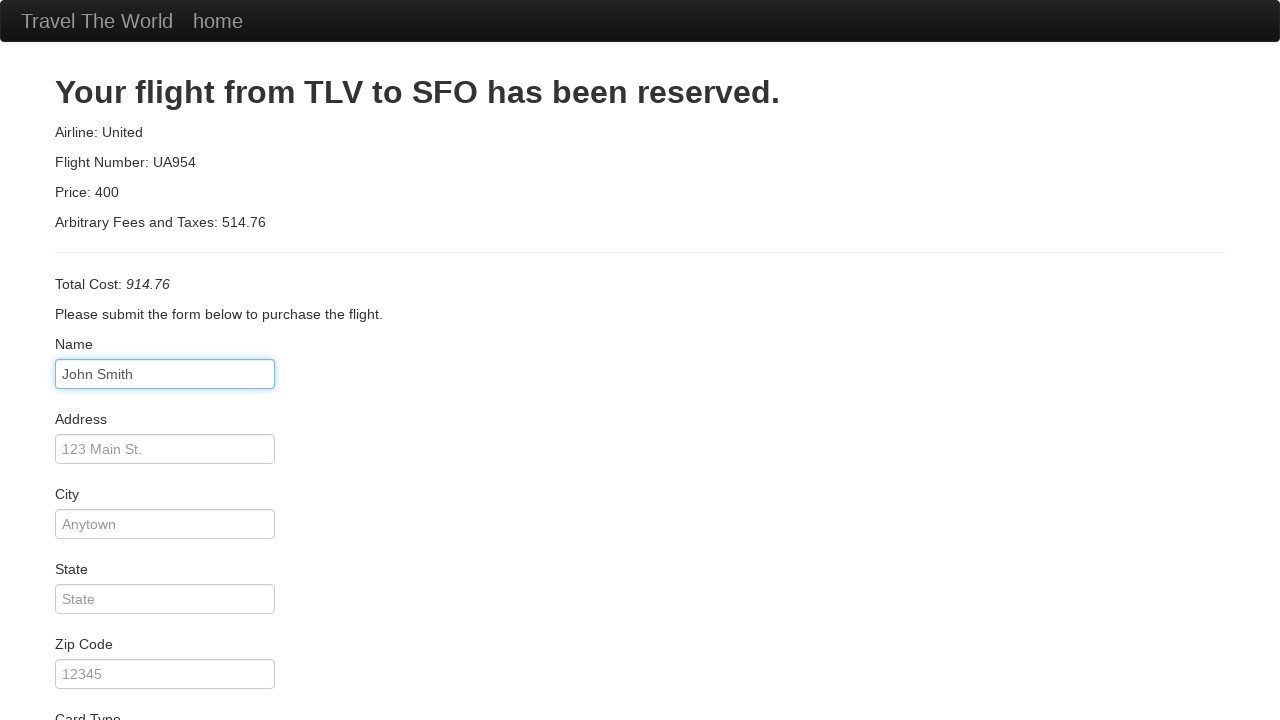

Clicked address field at (165, 449) on #address
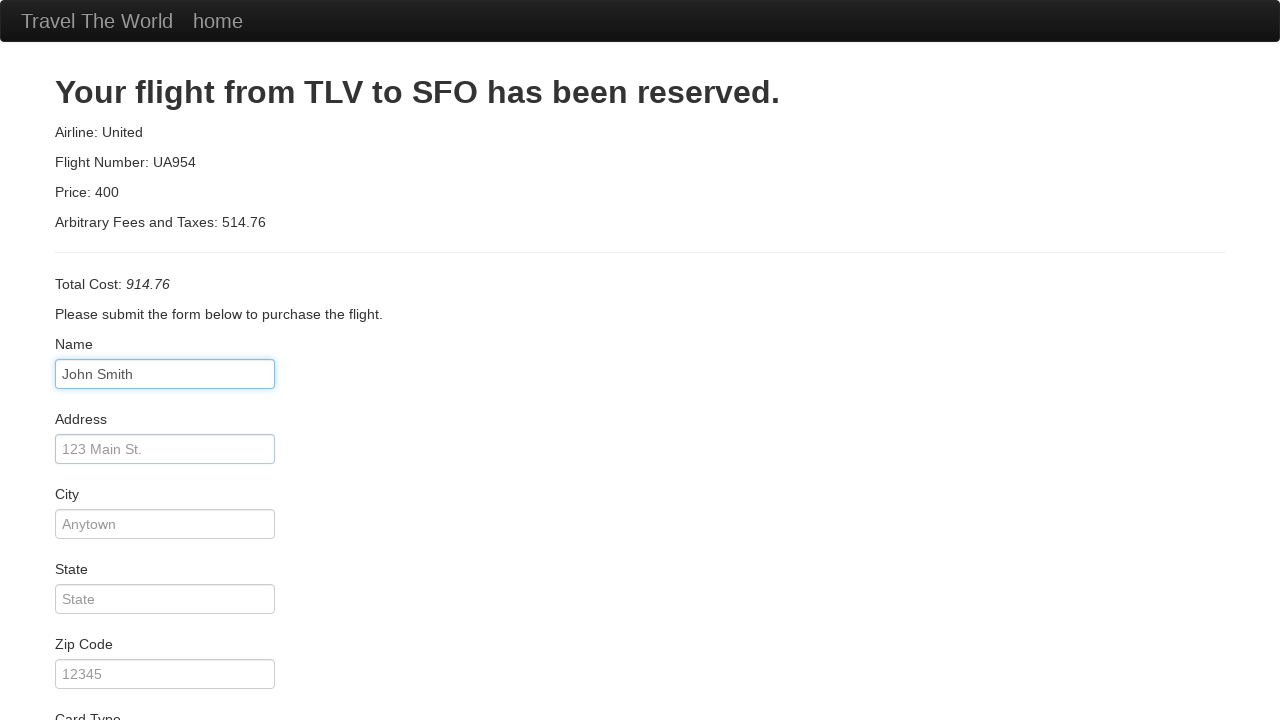

Filled address as '123 Main Street' on #address
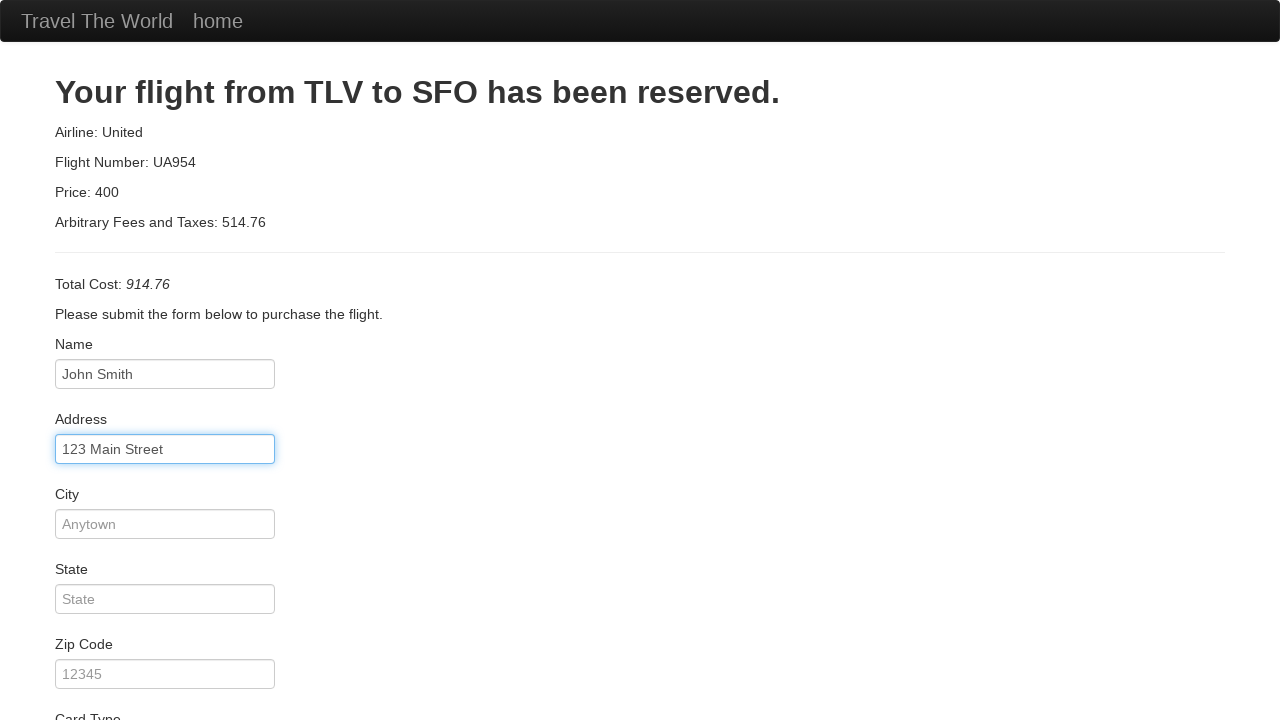

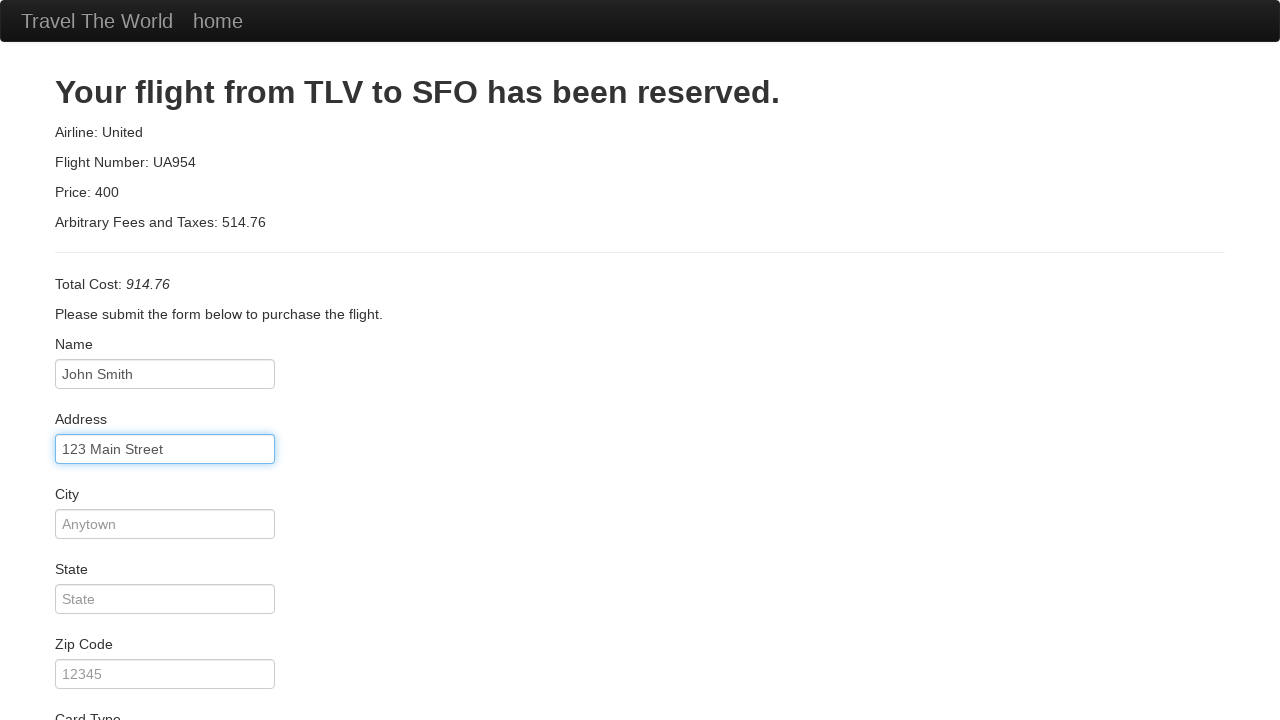